Navigates to Test Otomasyonu website and verifies various page properties including title, URL, and page source content

Starting URL: https://www.testotomasyonu.com/

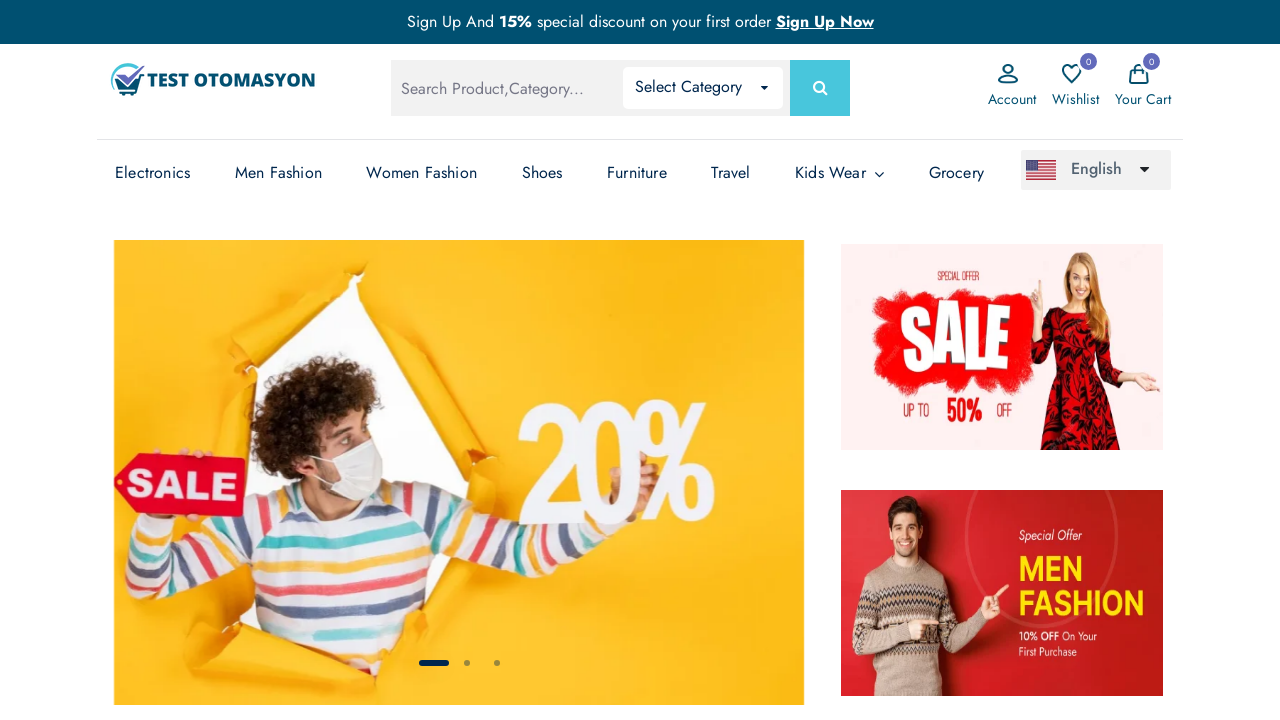

Retrieved page title
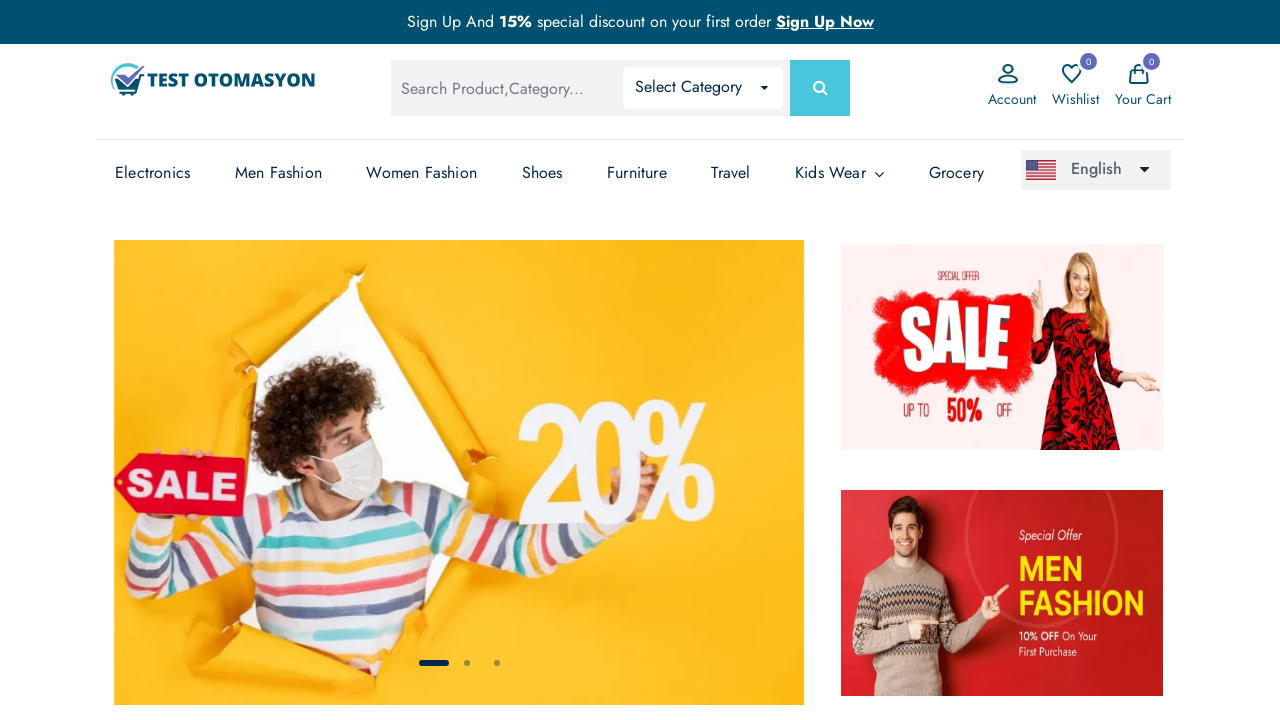

Verified page title contains 'Test Otomasyonu'
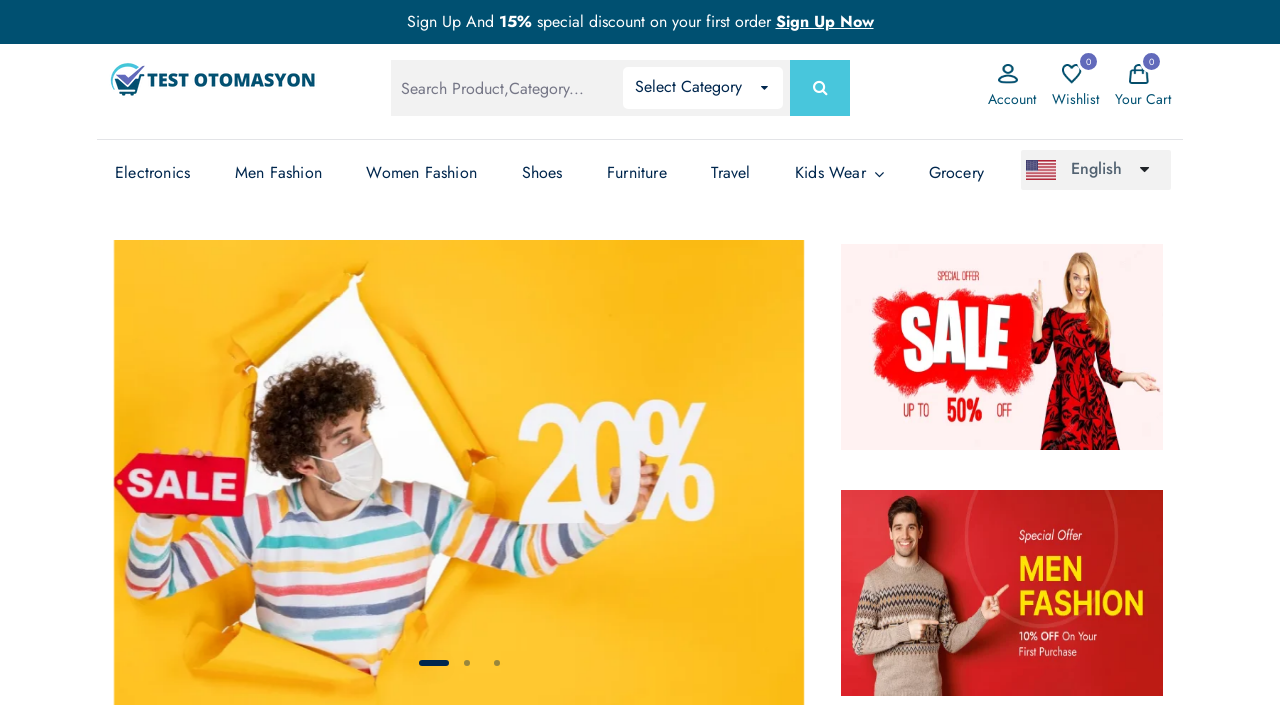

Retrieved current page URL
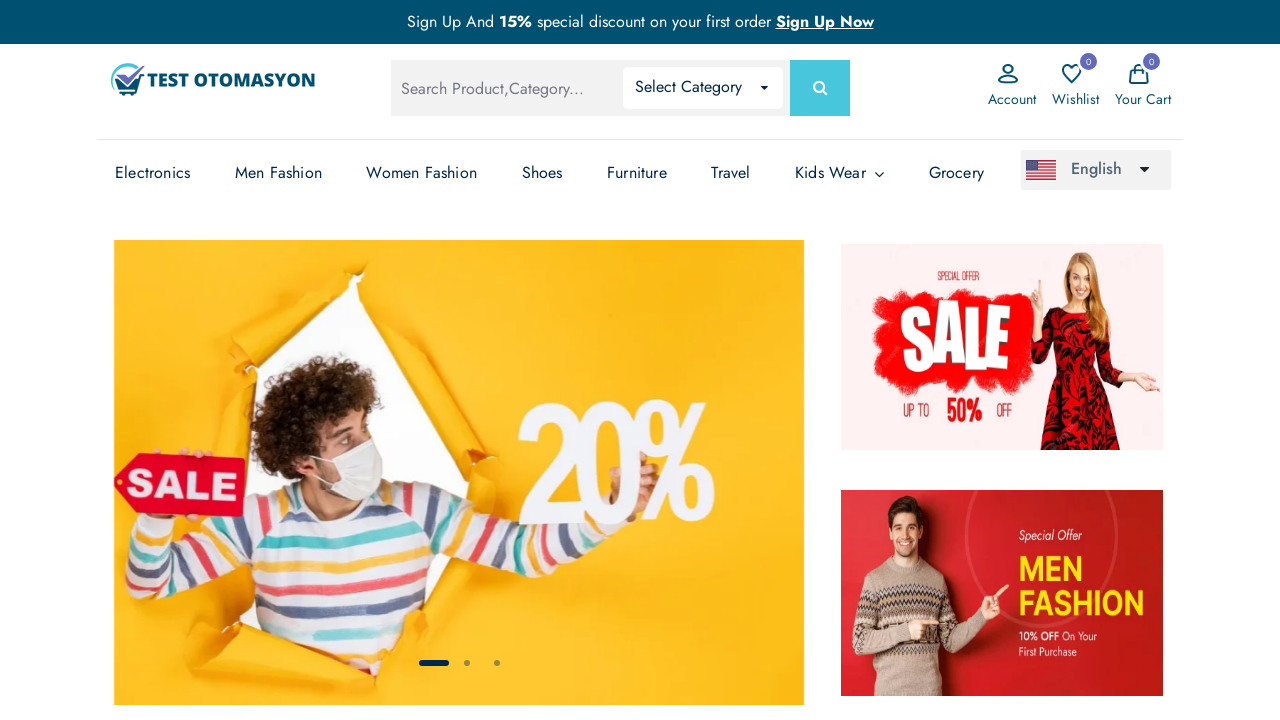

Verified page URL matches expected pattern
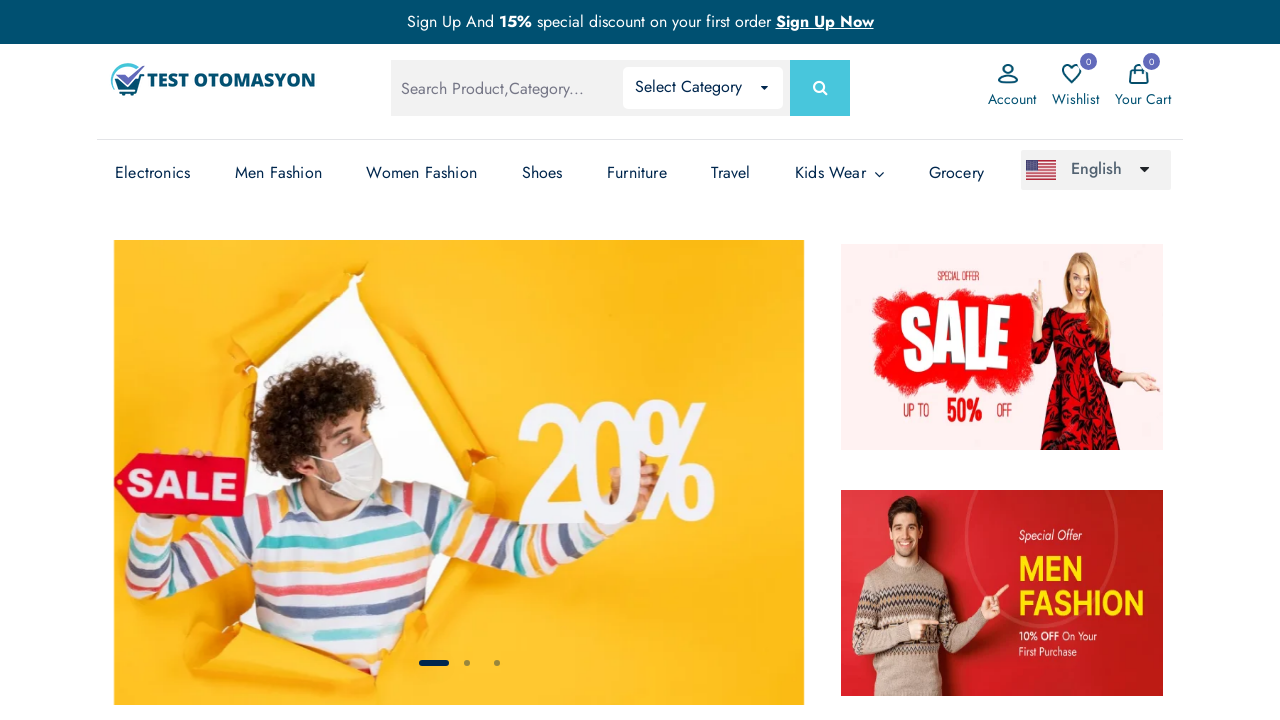

Retrieved window handle from page context
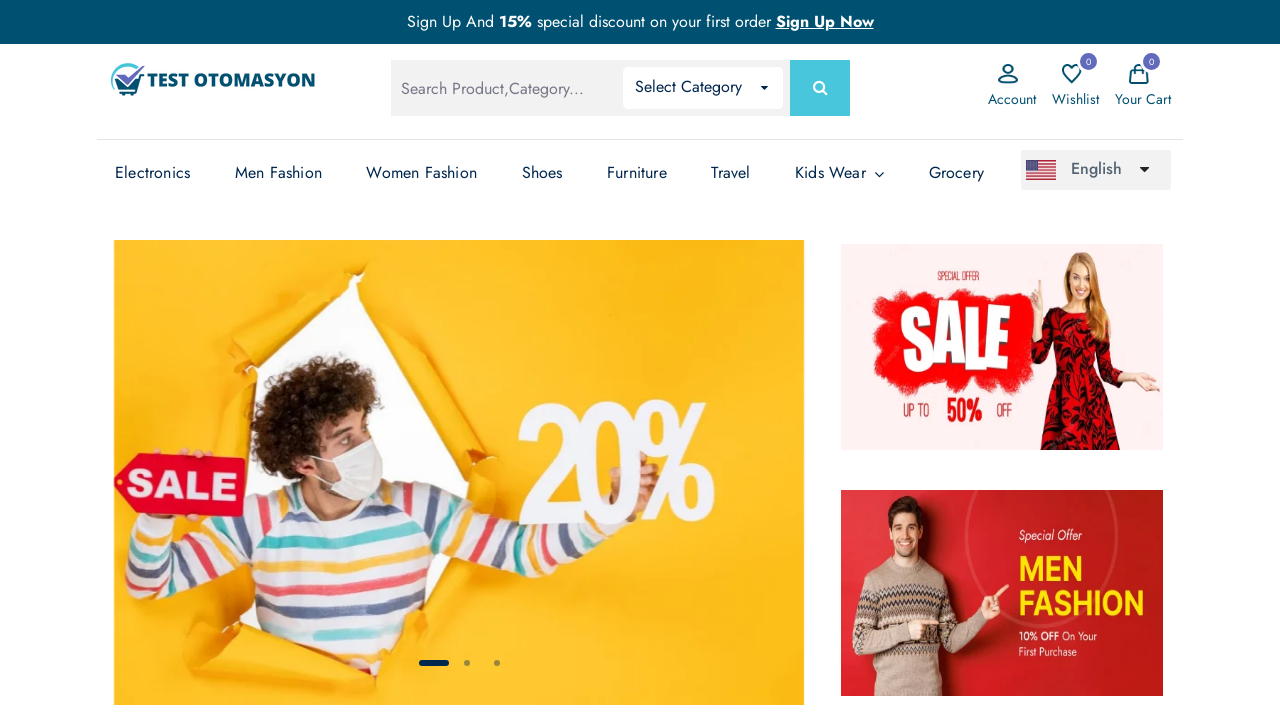

Retrieved page content
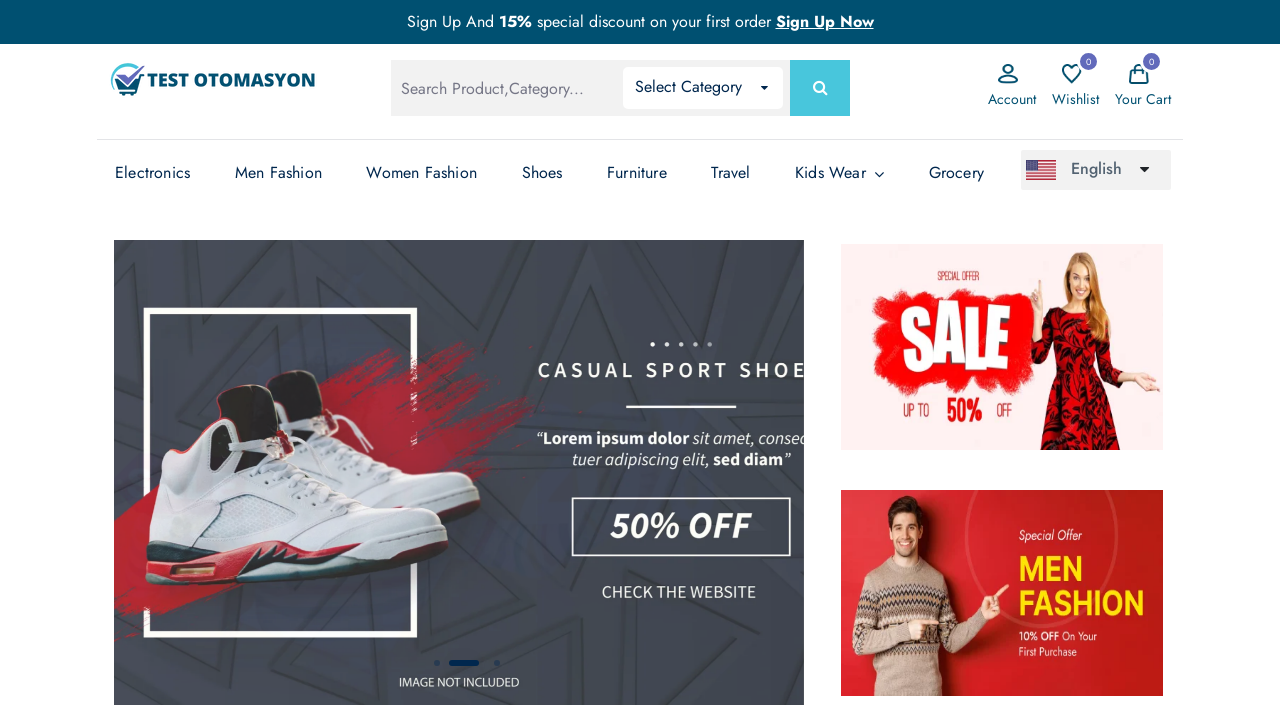

Verified page content contains 'otomasyon'
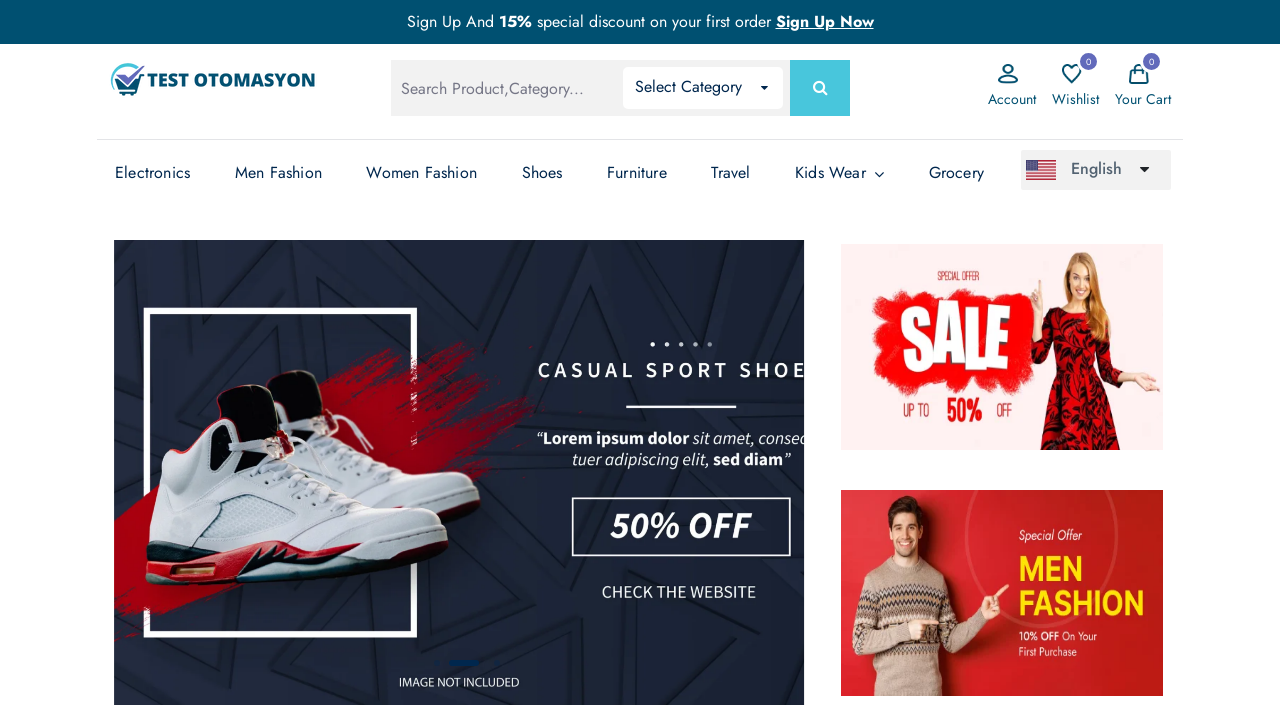

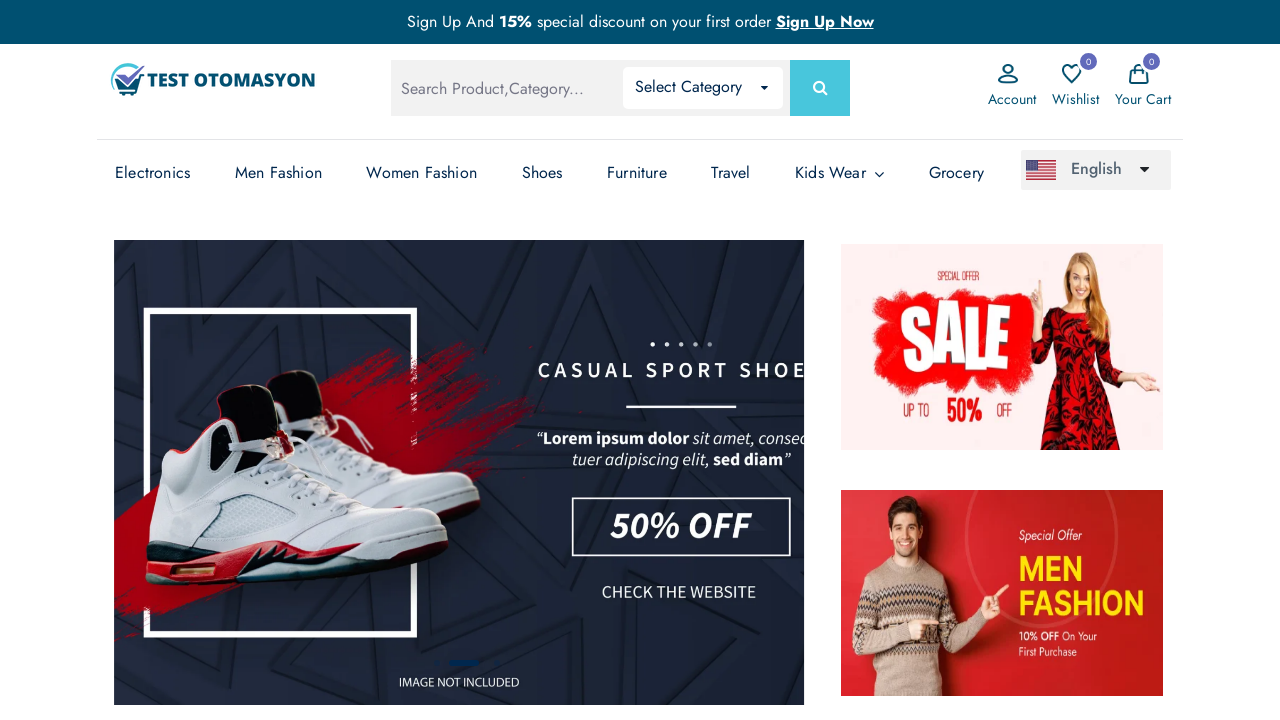